Tests clicking a green button which reveals a blue button, then clicking the blue button

Starting URL: http://uitestingplayground.com/hiddenlayers

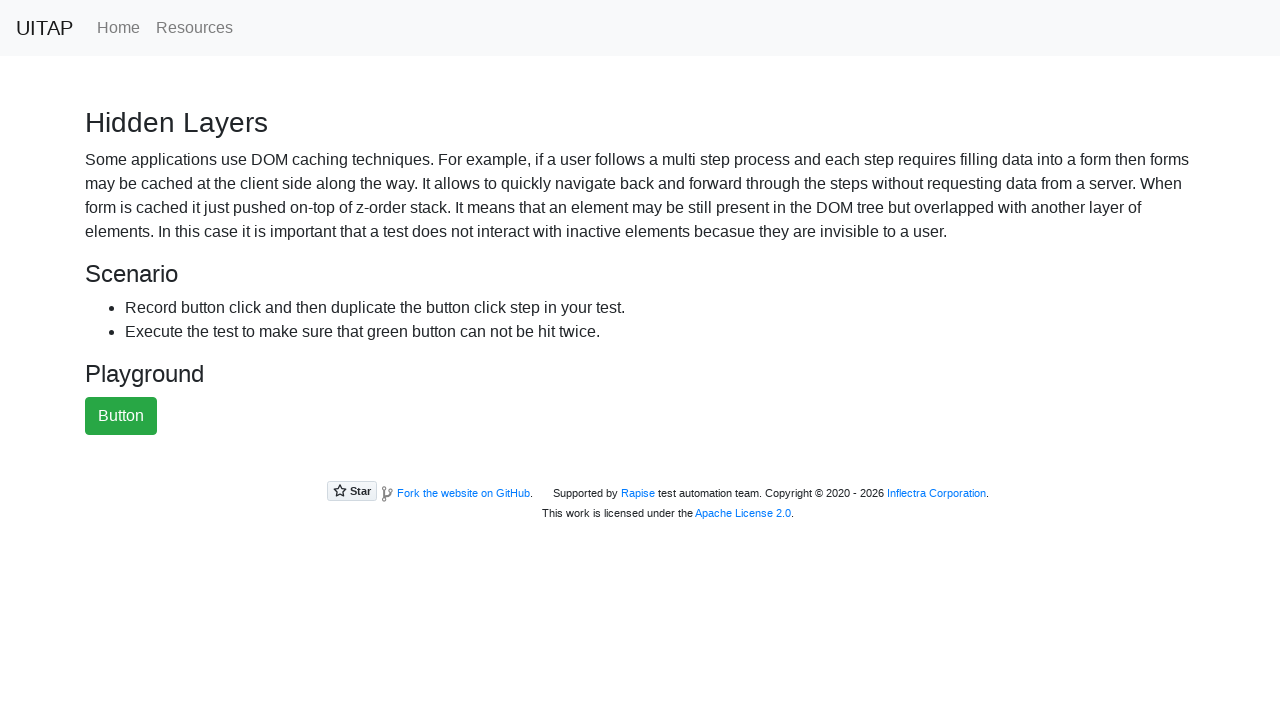

Clicked the green button to reveal hidden blue button at (121, 416) on #greenButton
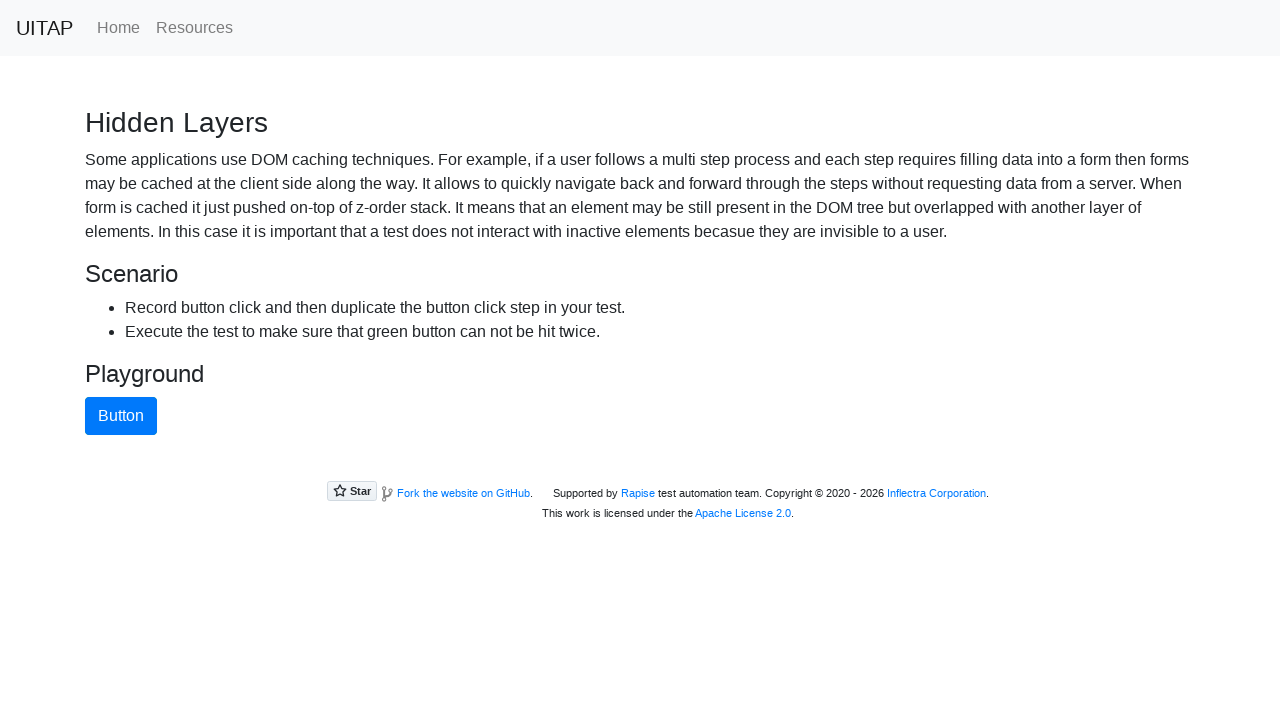

Clicked the blue button that was revealed at (121, 416) on #blueButton
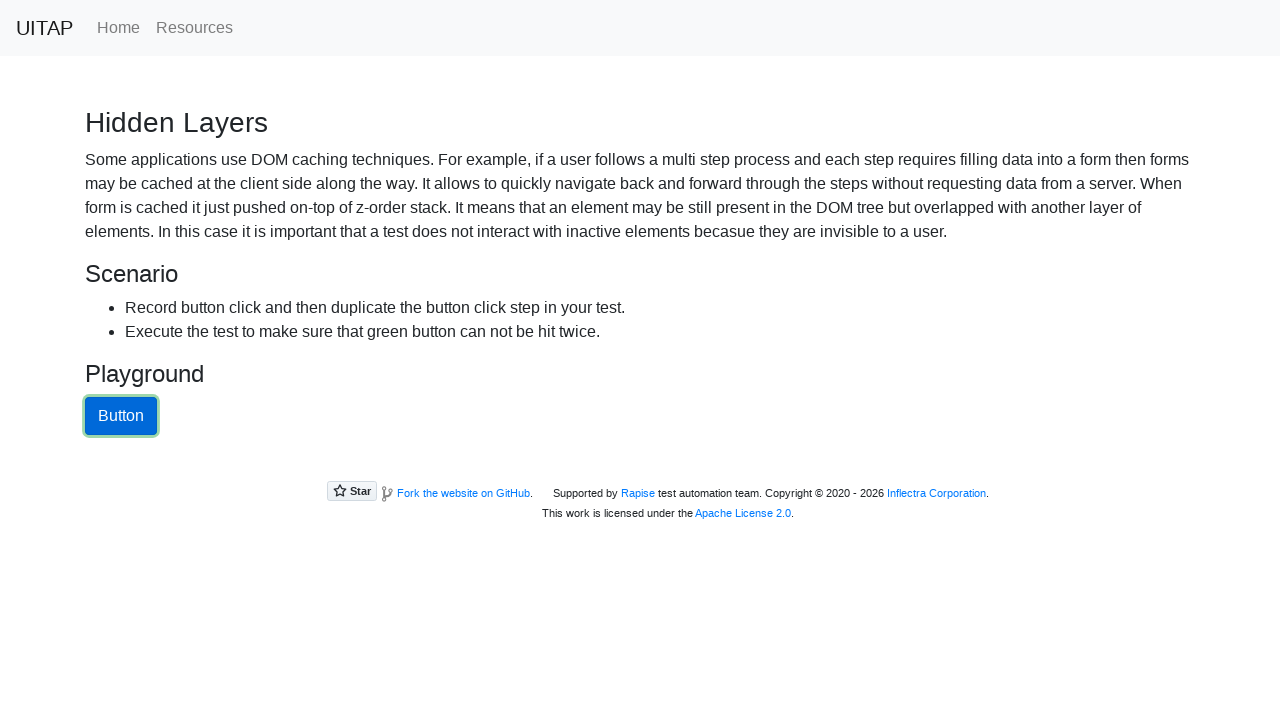

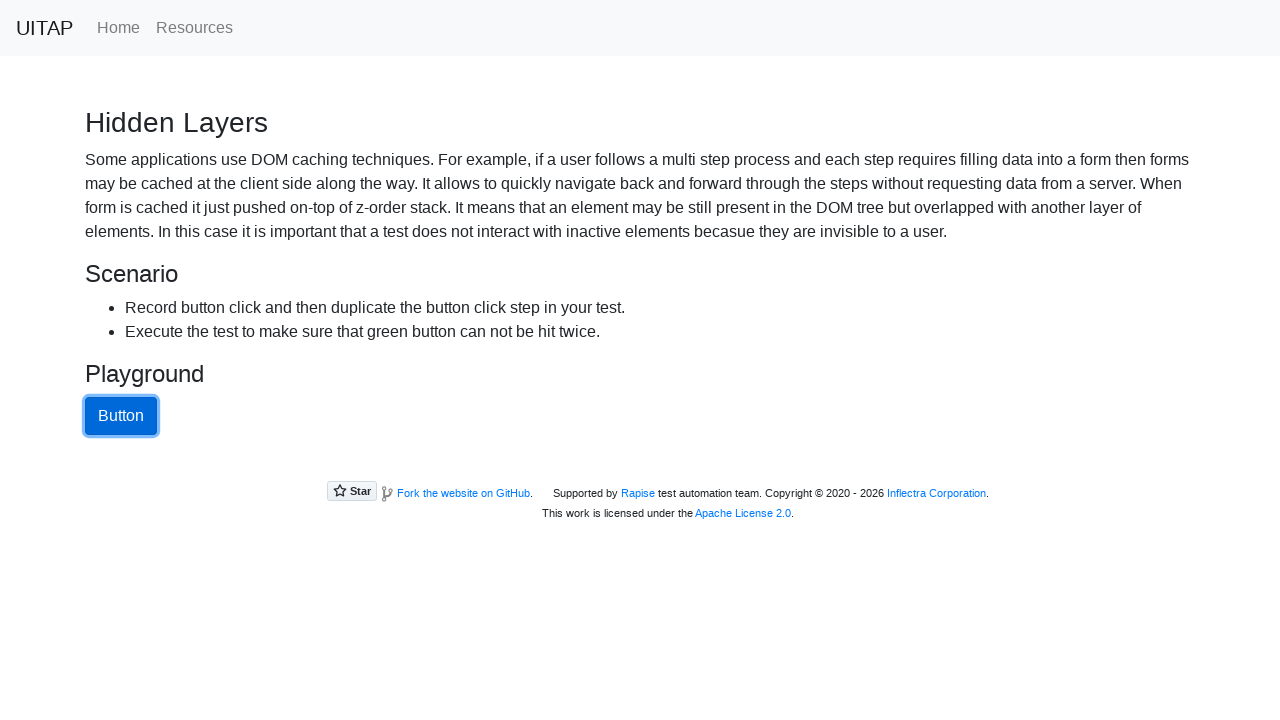